Opens a demo page with modals, clicks a button to open a scrollable modal, and verifies the modal content is displayed

Starting URL: https://applitools.github.io/demo/TestPages/ModalsPage/index.html

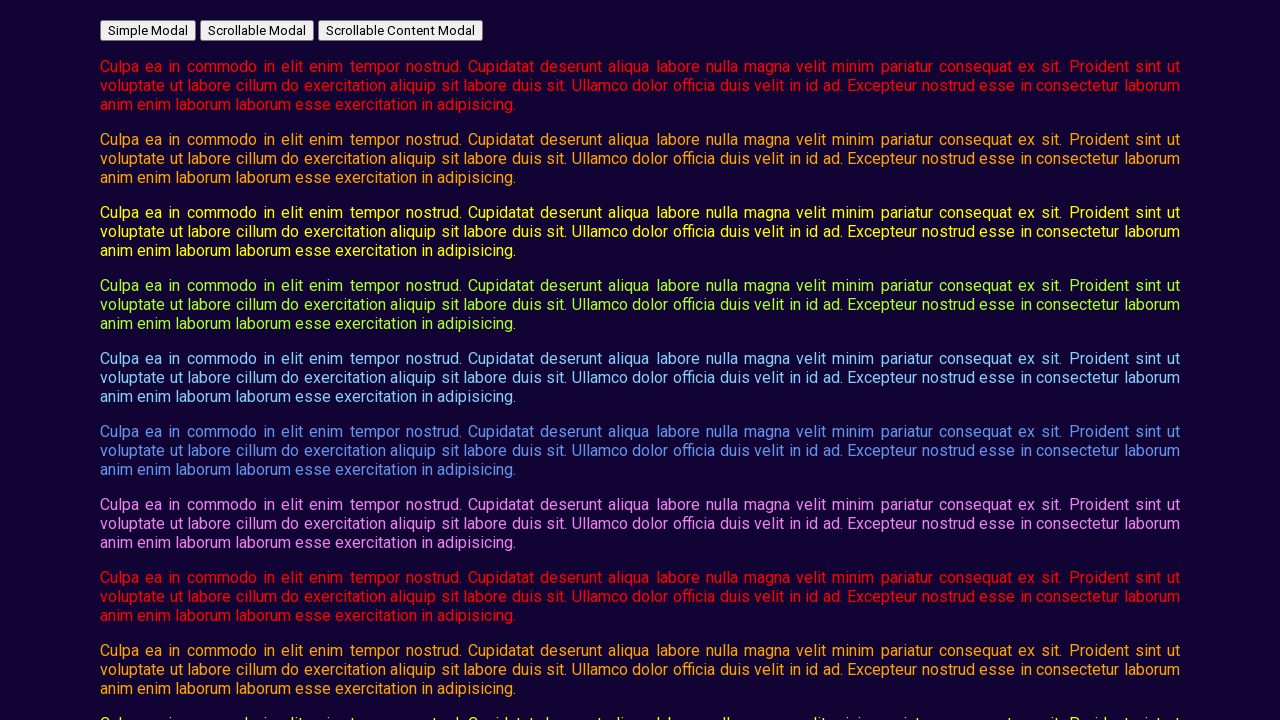

Navigated to modals demo page
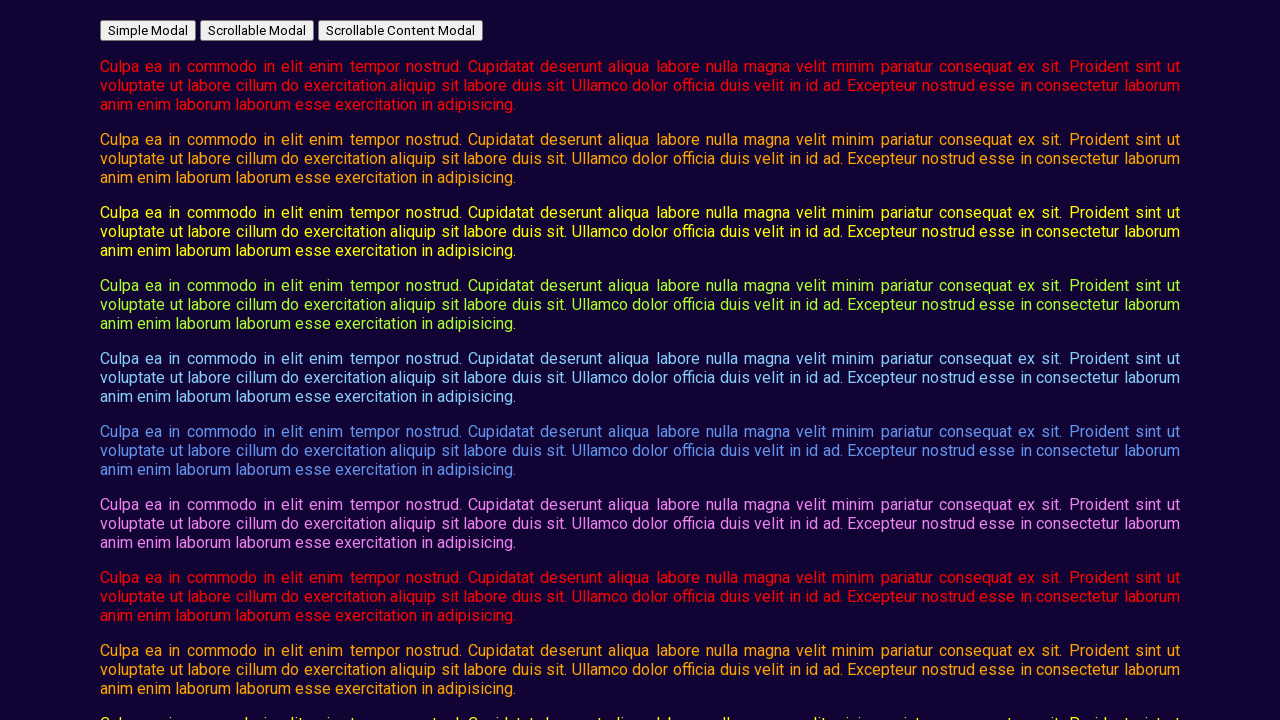

Set viewport size to 700x460
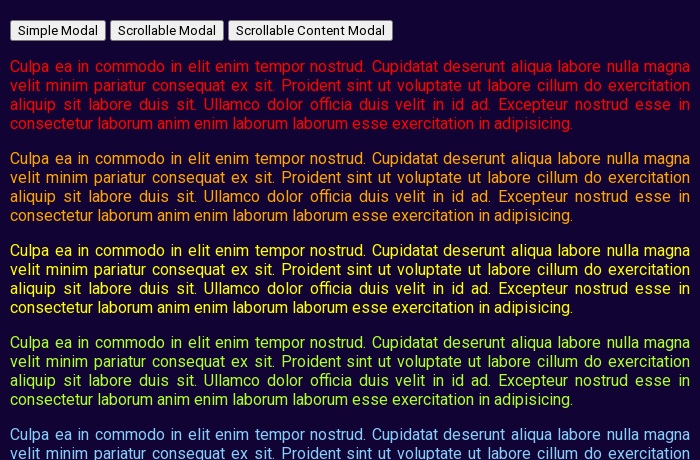

Clicked button to open scrollable modal at (167, 30) on #open_scrollable_modal
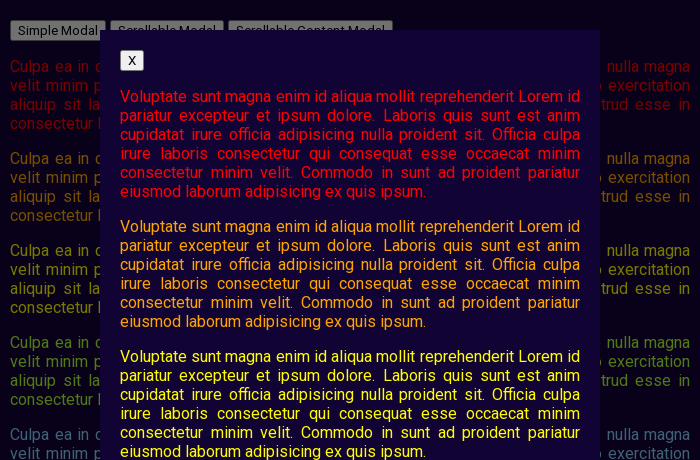

Scrollable modal content is now visible
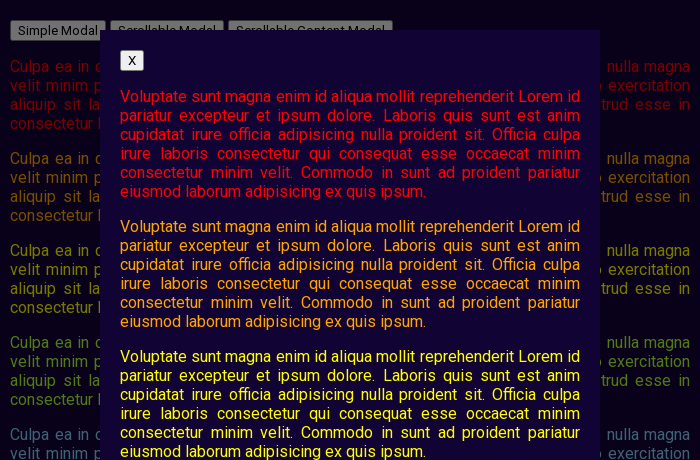

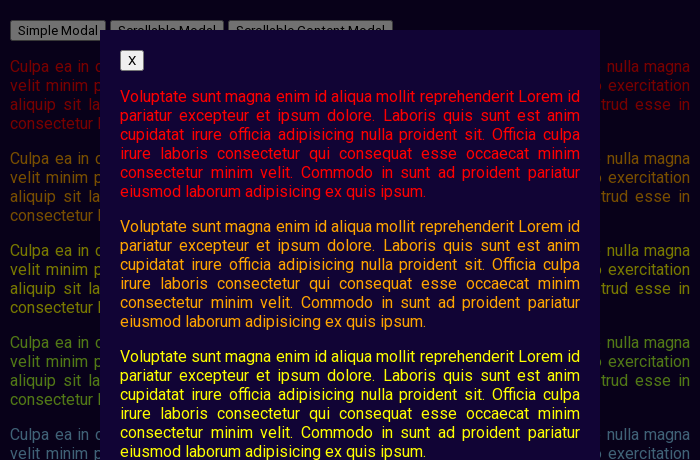